Tests JavaScript execution capabilities by filling a textarea field with text and clicking a start button on a test automation practice site.

Starting URL: https://testautomationpractice.blogspot.com/

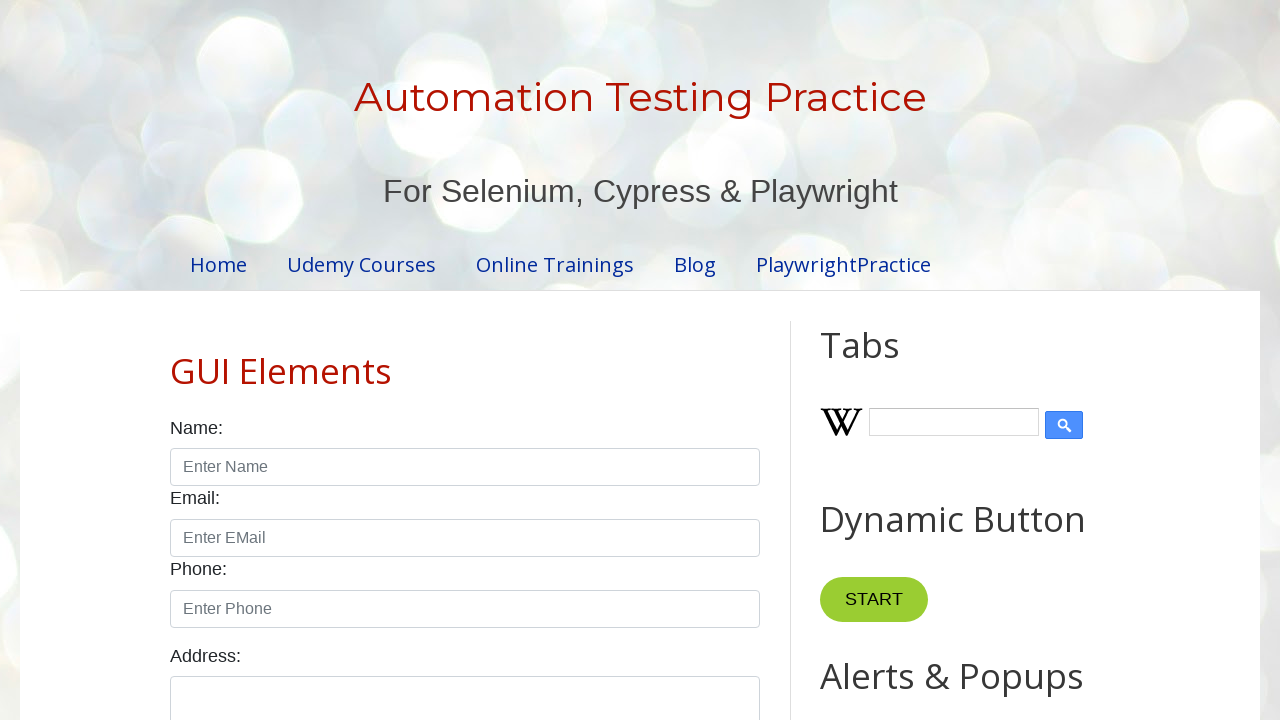

Filled textarea field with 'milan' on #textarea
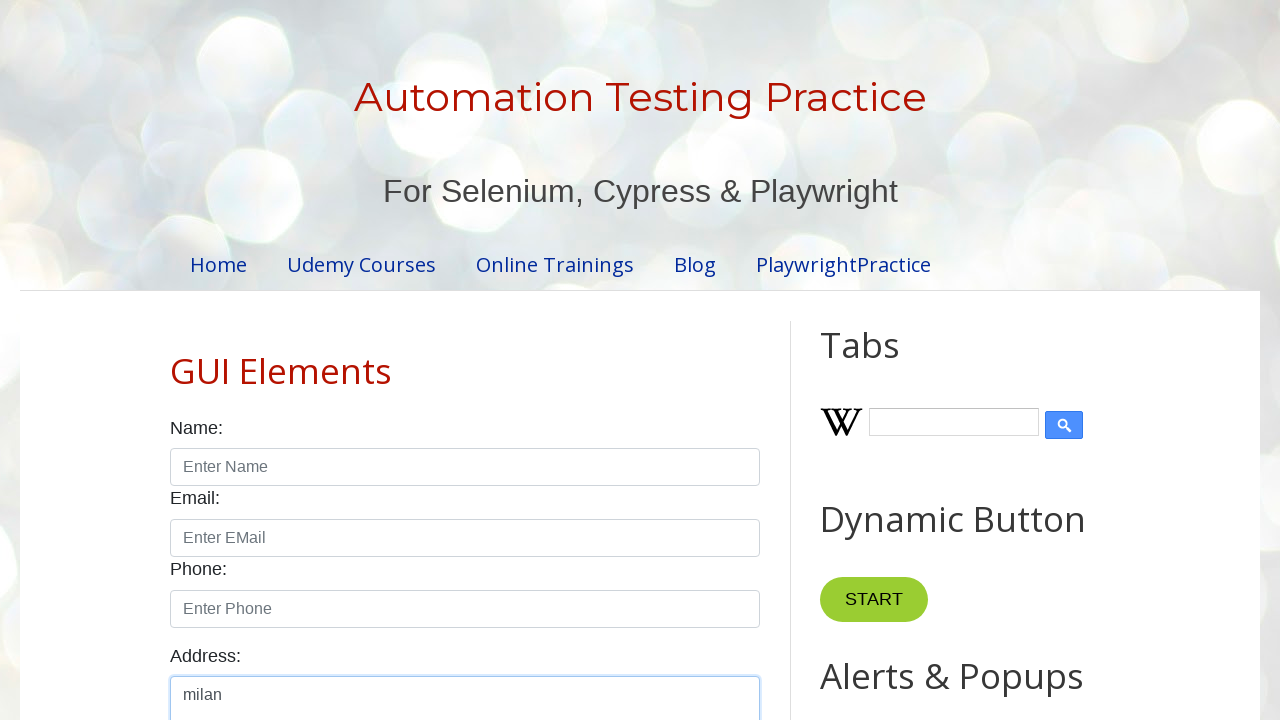

Clicked start button at (874, 600) on .start
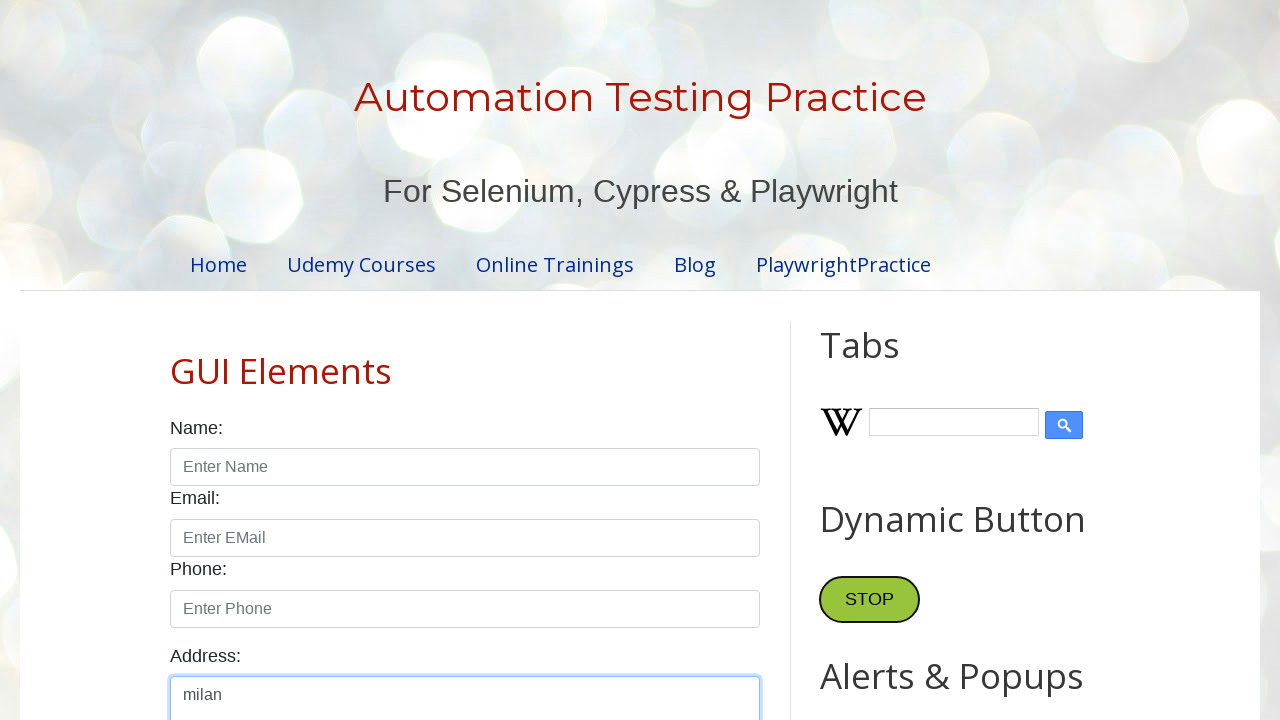

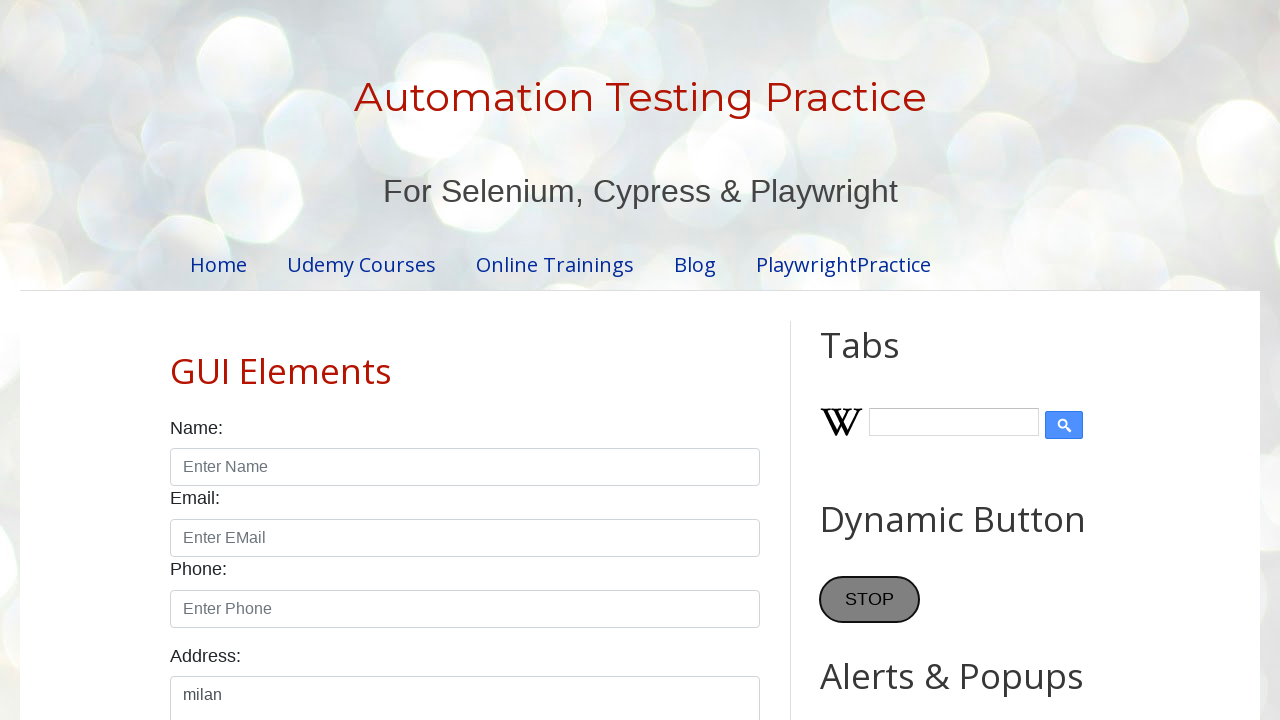